Tests a registration form by navigating to a registration page and filling in the first name field

Starting URL: http://suninjuly.github.io/registration1.html

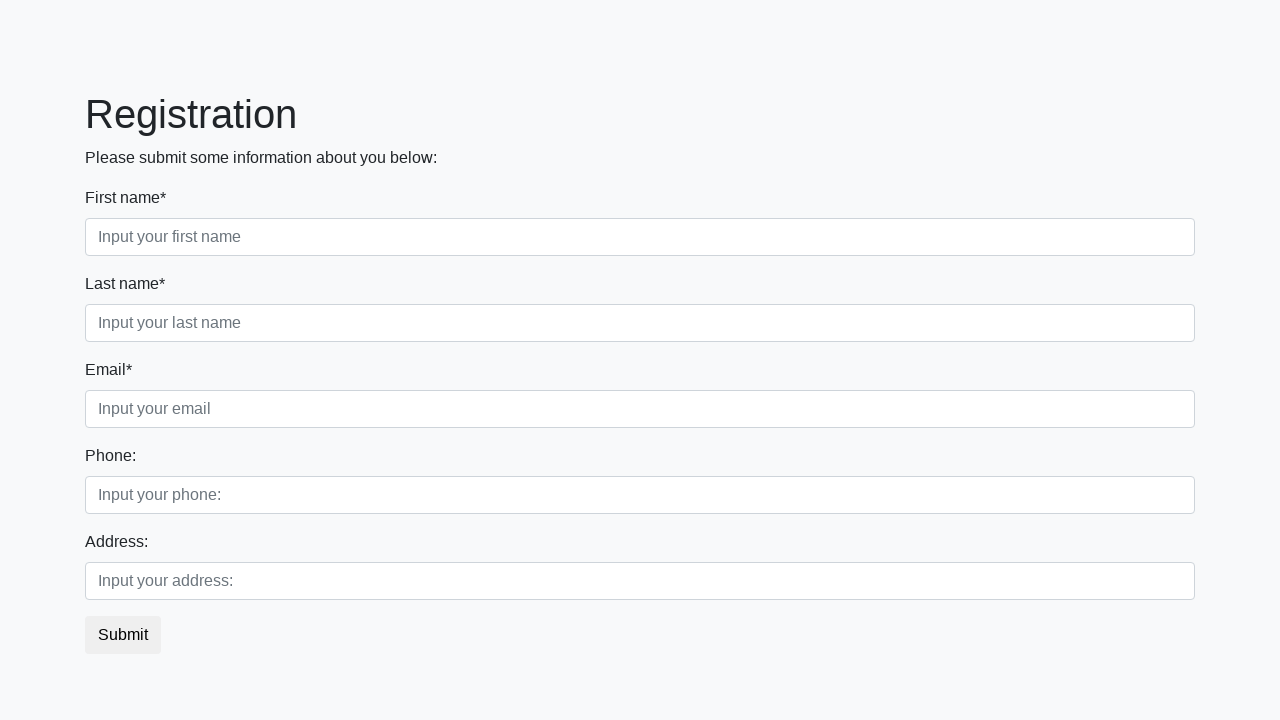

Filled first name field with 'Name1' on .first
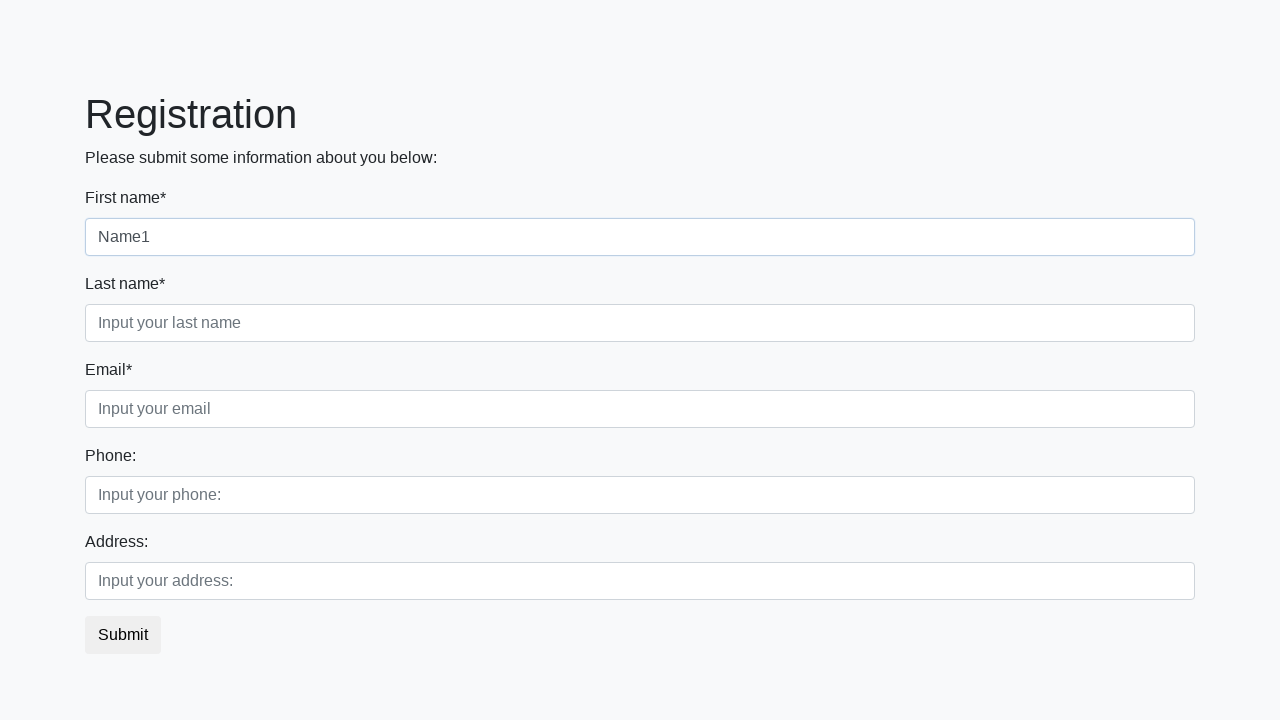

Waited 2 seconds to observe the result
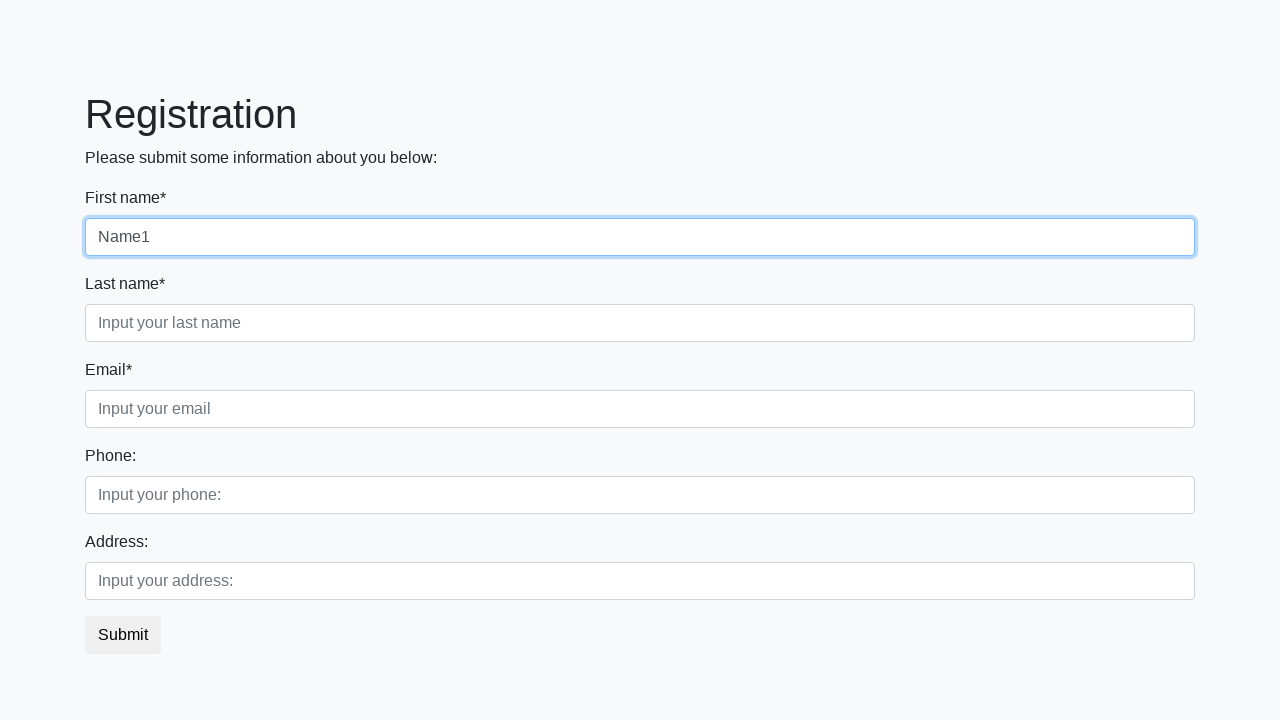

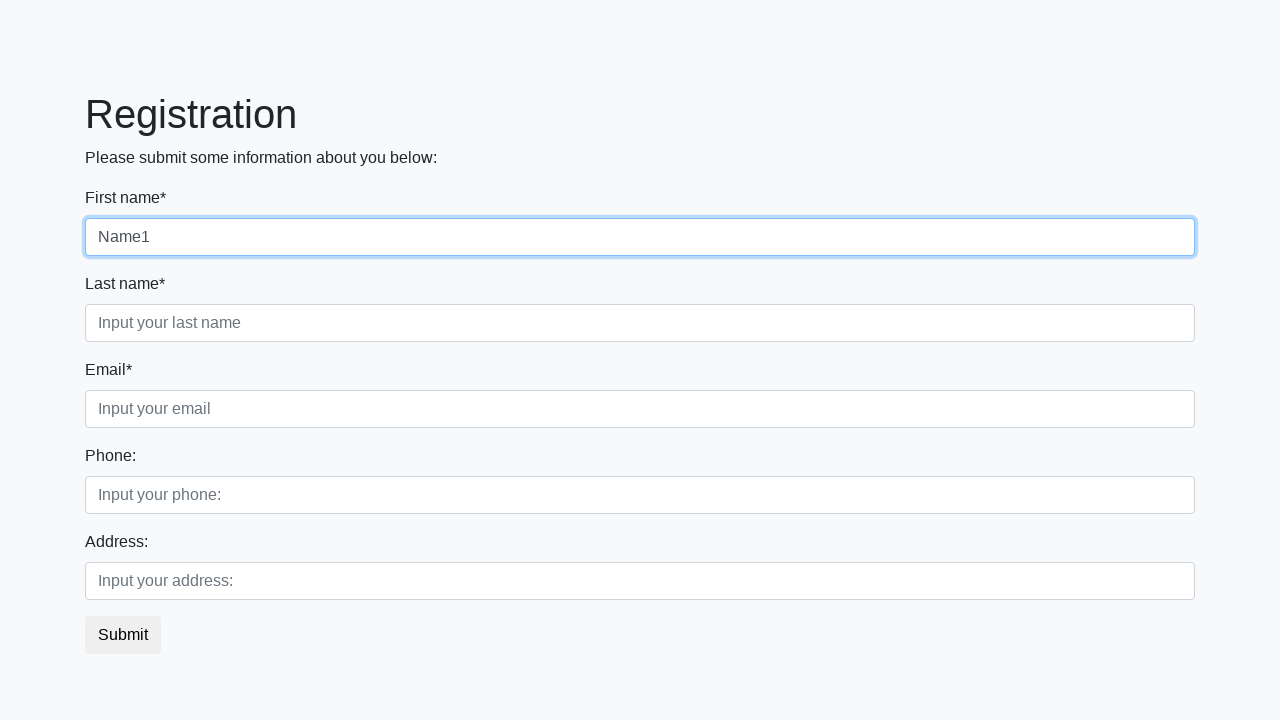